Tests registration form validation when email and confirm email fields don't match

Starting URL: https://alada.vn/tai-khoan/dang-ky.html

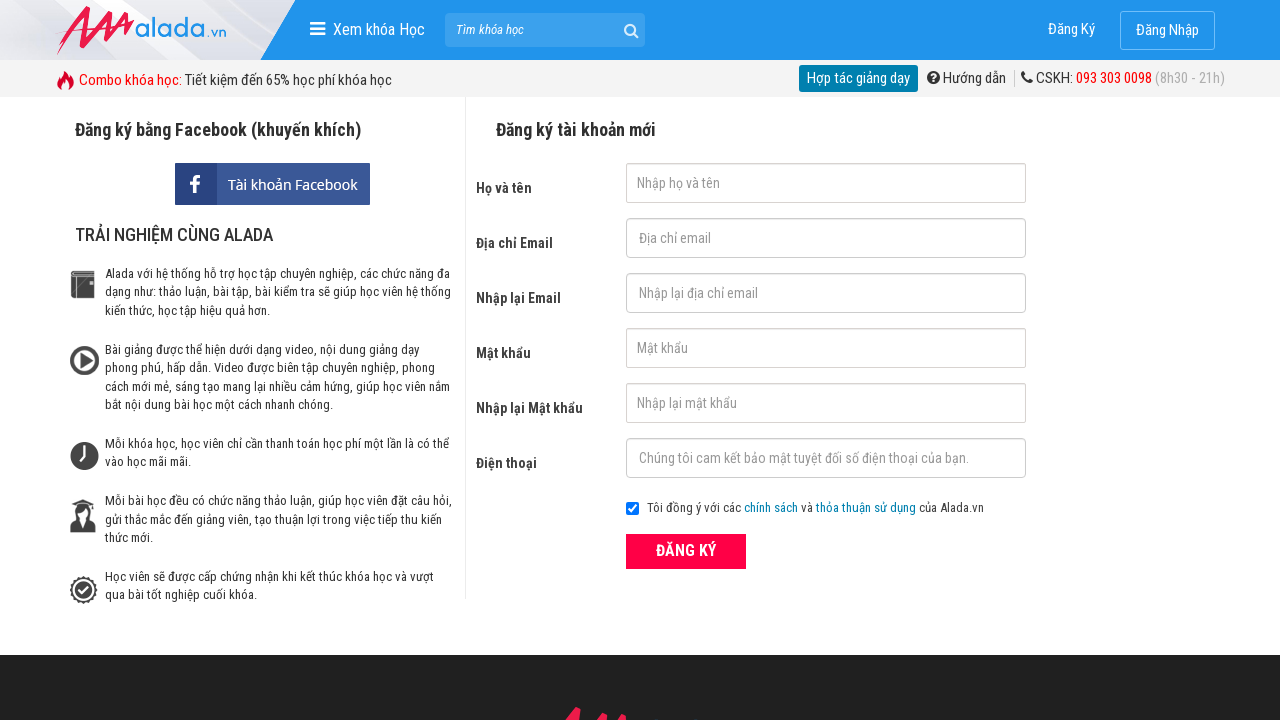

Filled first name field with 'Loan Hoang' on #txtFirstname
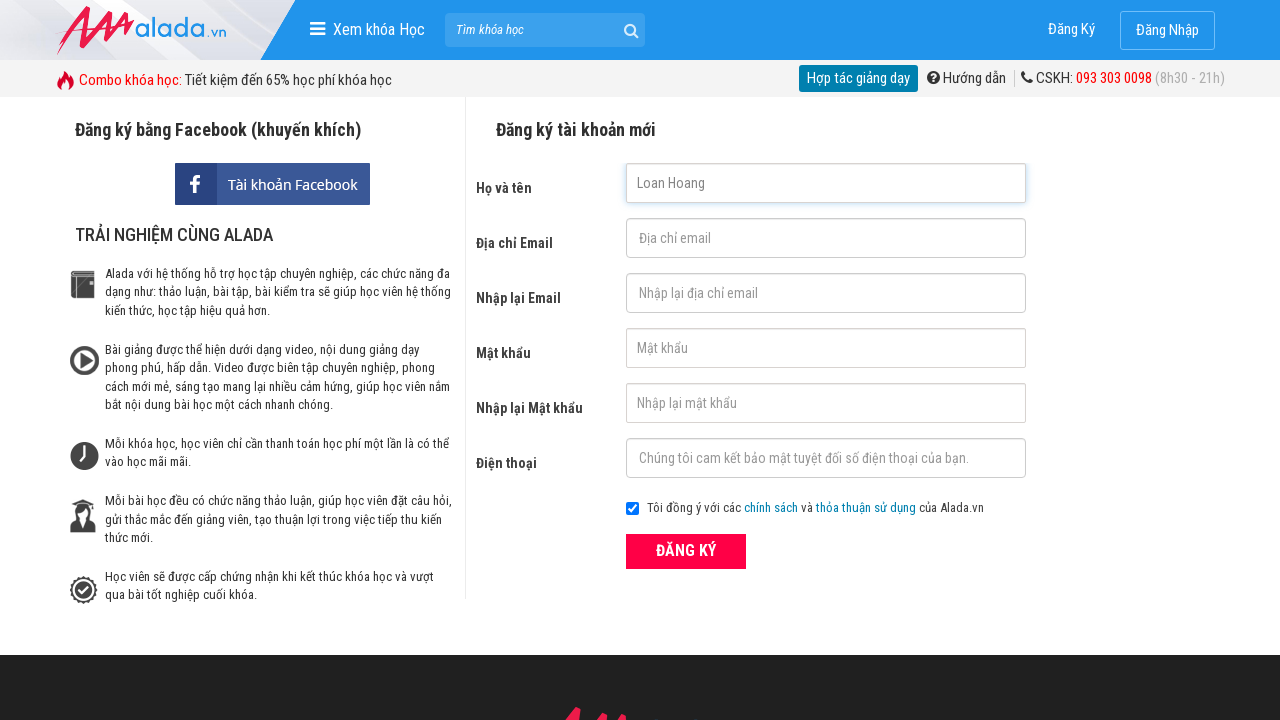

Filled email field with '123@vn.com' on #txtEmail
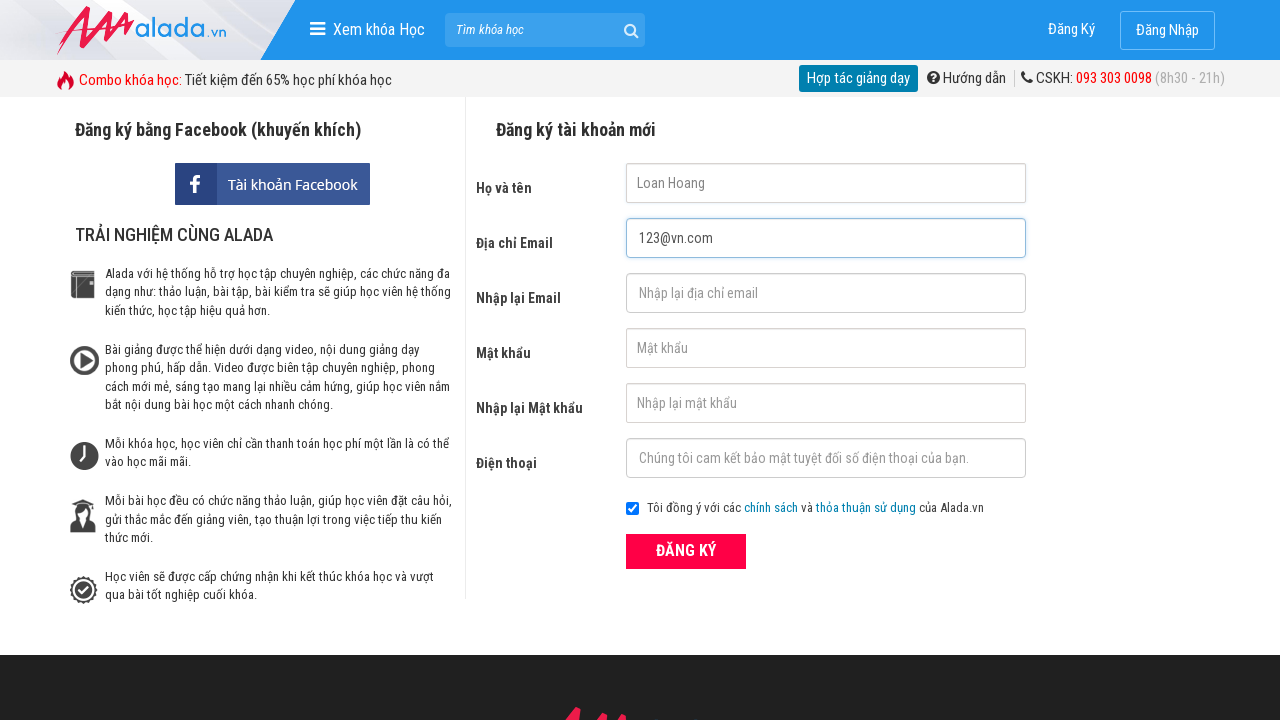

Filled confirm email field with '123@vn.net' (intentionally mismatched) on #txtCEmail
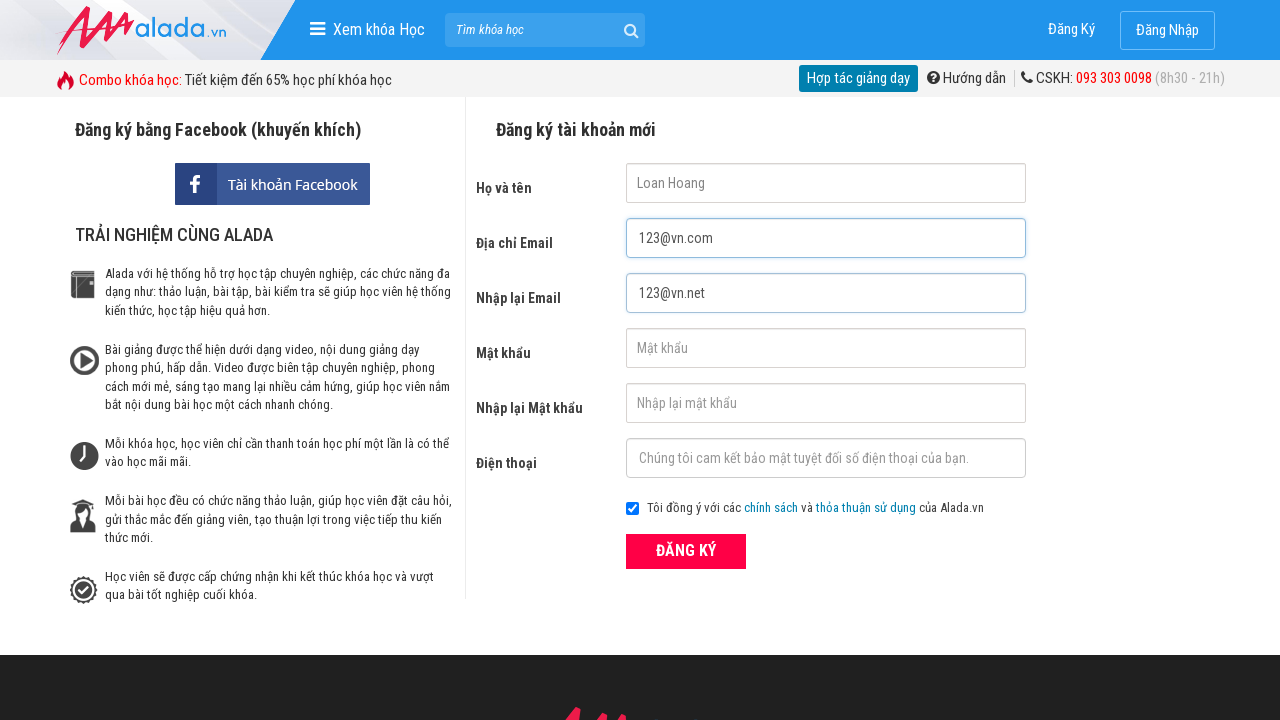

Filled password field with '123456789' on #txtPassword
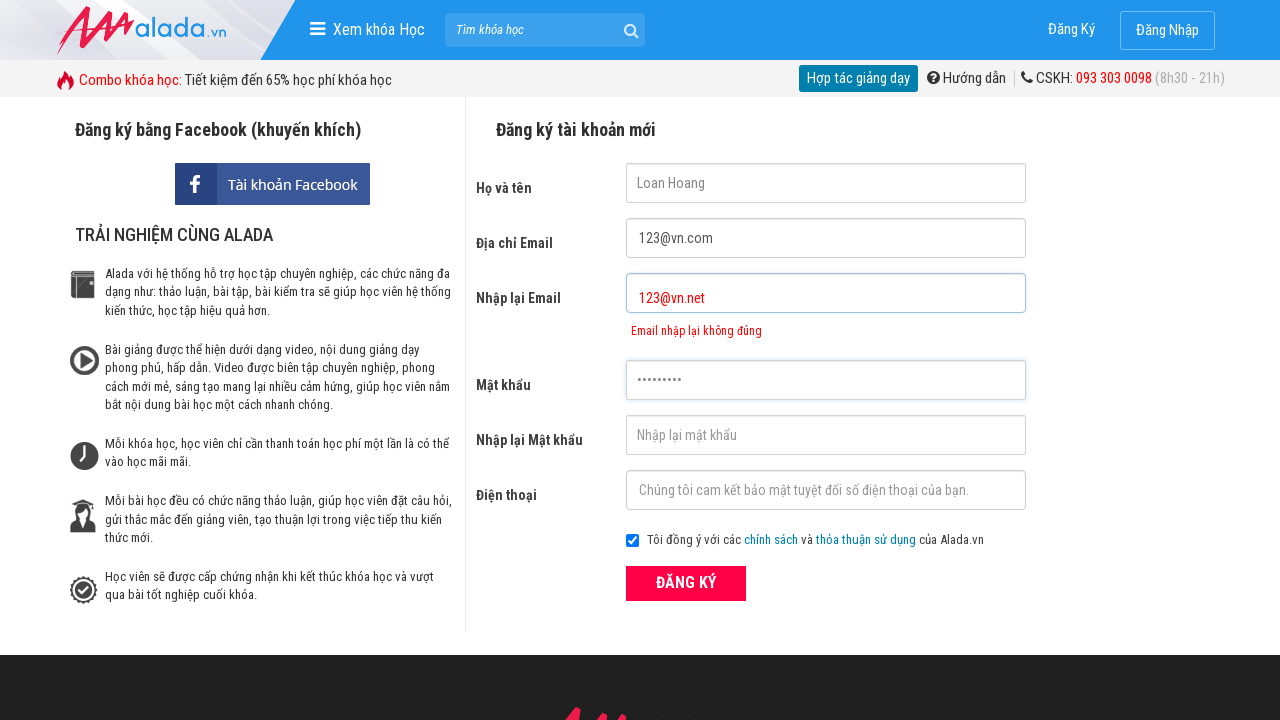

Filled confirm password field with '123456789' on #txtCPassword
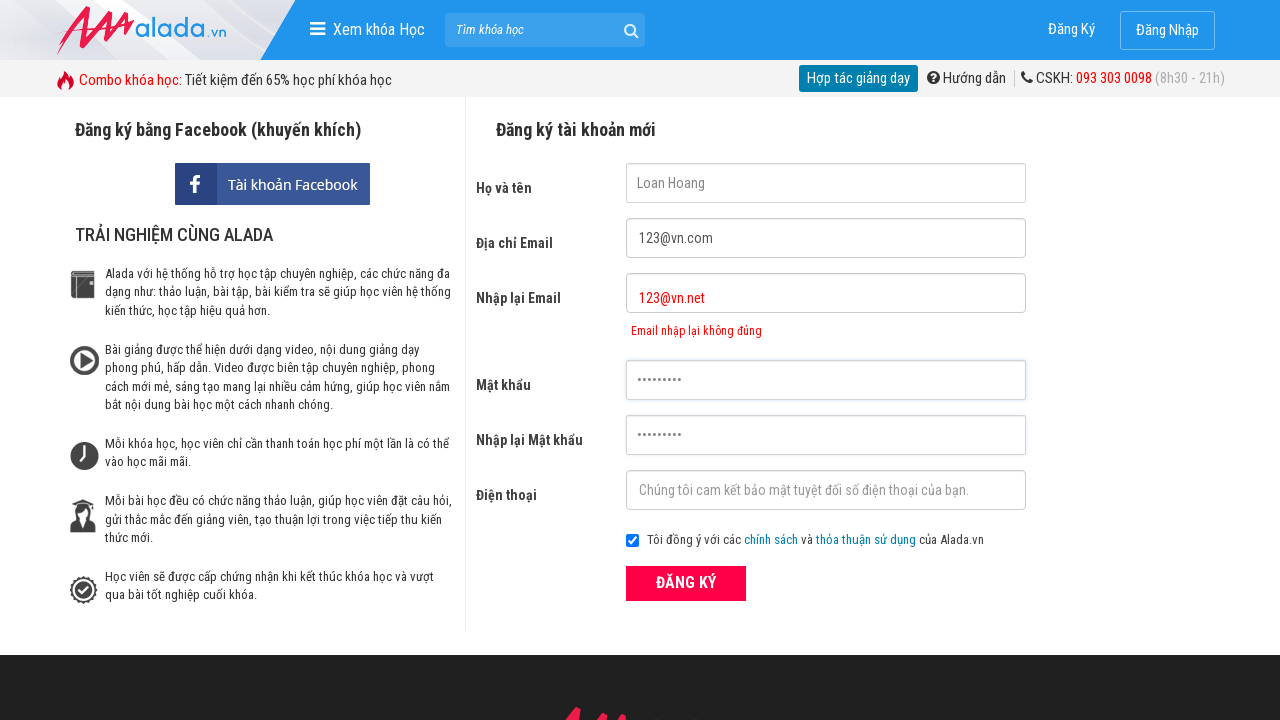

Filled phone field with '0123456789' on #txtPhone
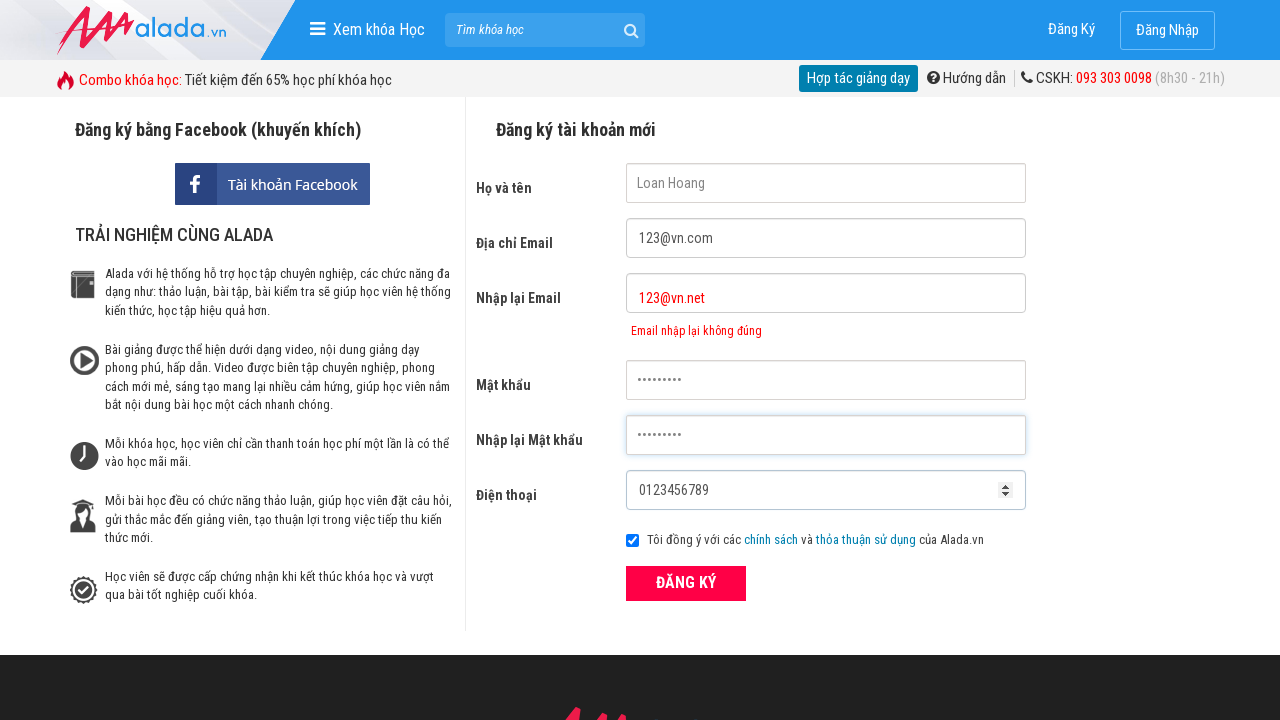

Clicked ĐĂNG KÝ (Register) button to submit form with mismatched emails at (686, 583) on xpath=//form[@id='frmLogin']//button[text()='ĐĂNG KÝ']
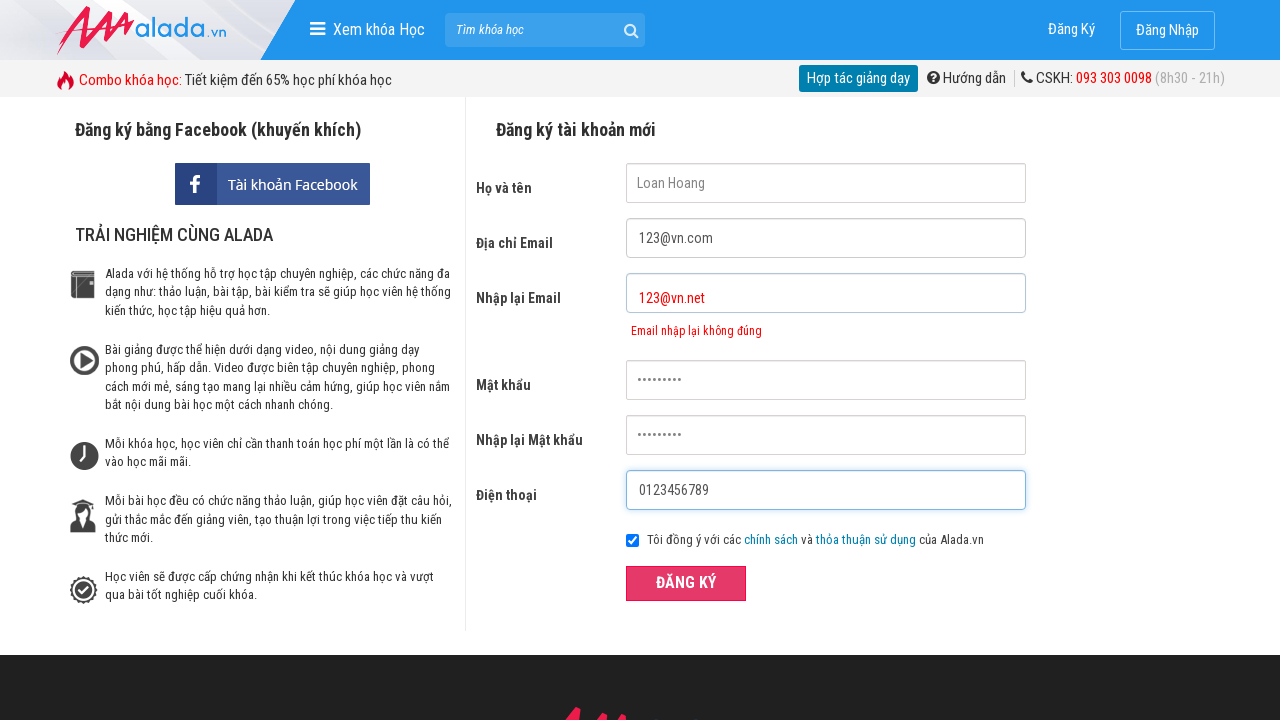

Email validation error message appeared for confirm email field
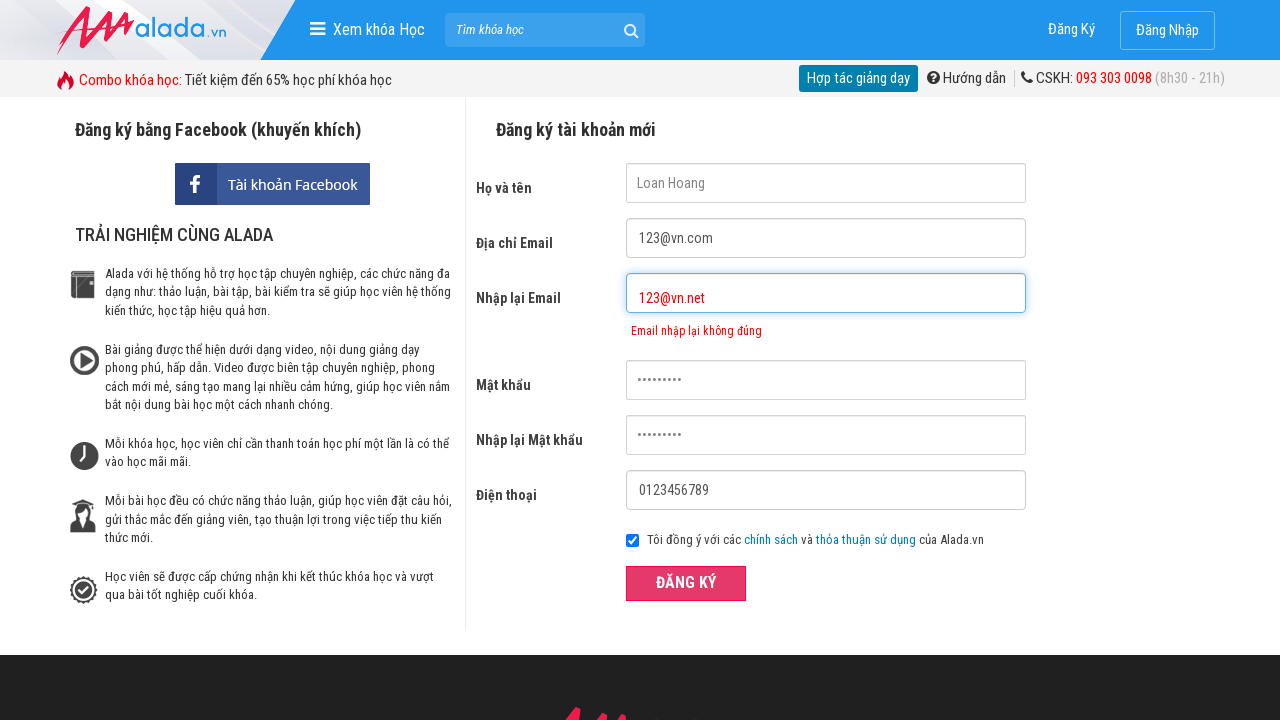

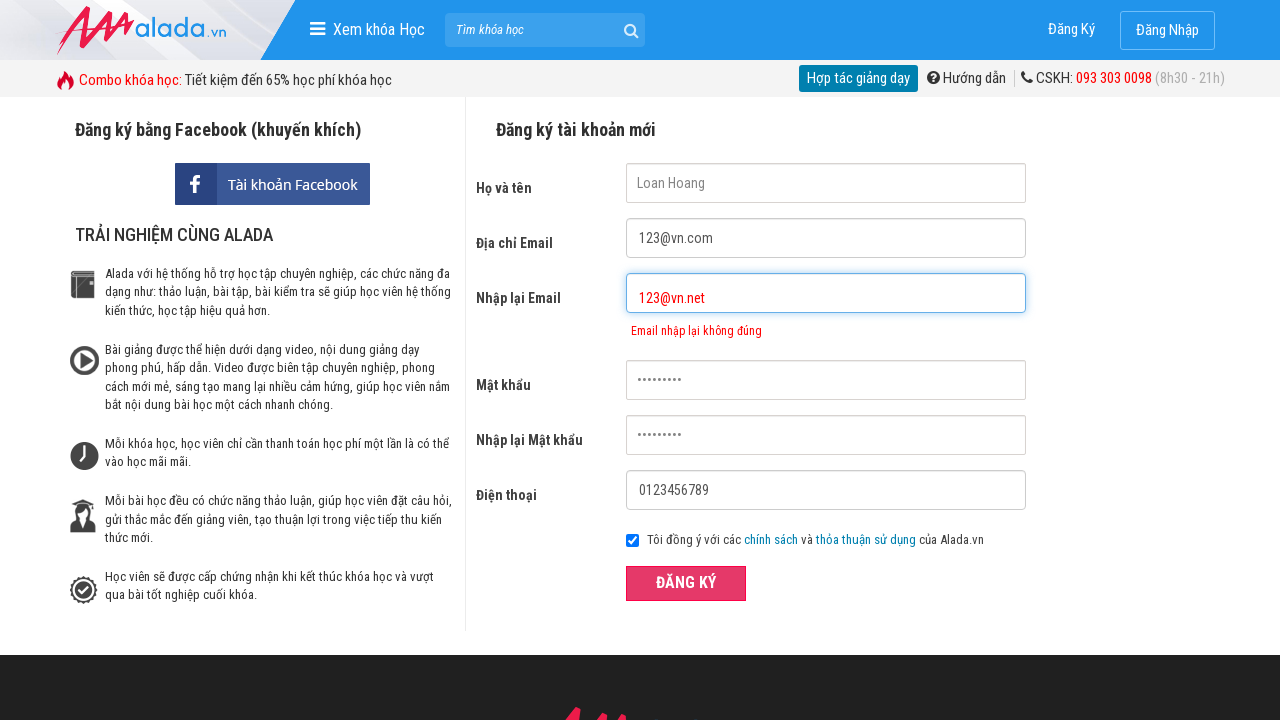